Tests dynamic content loading by clicking a start button on a demo page that demonstrates element visibility after loading

Starting URL: https://the-internet.herokuapp.com/dynamic_loading/1

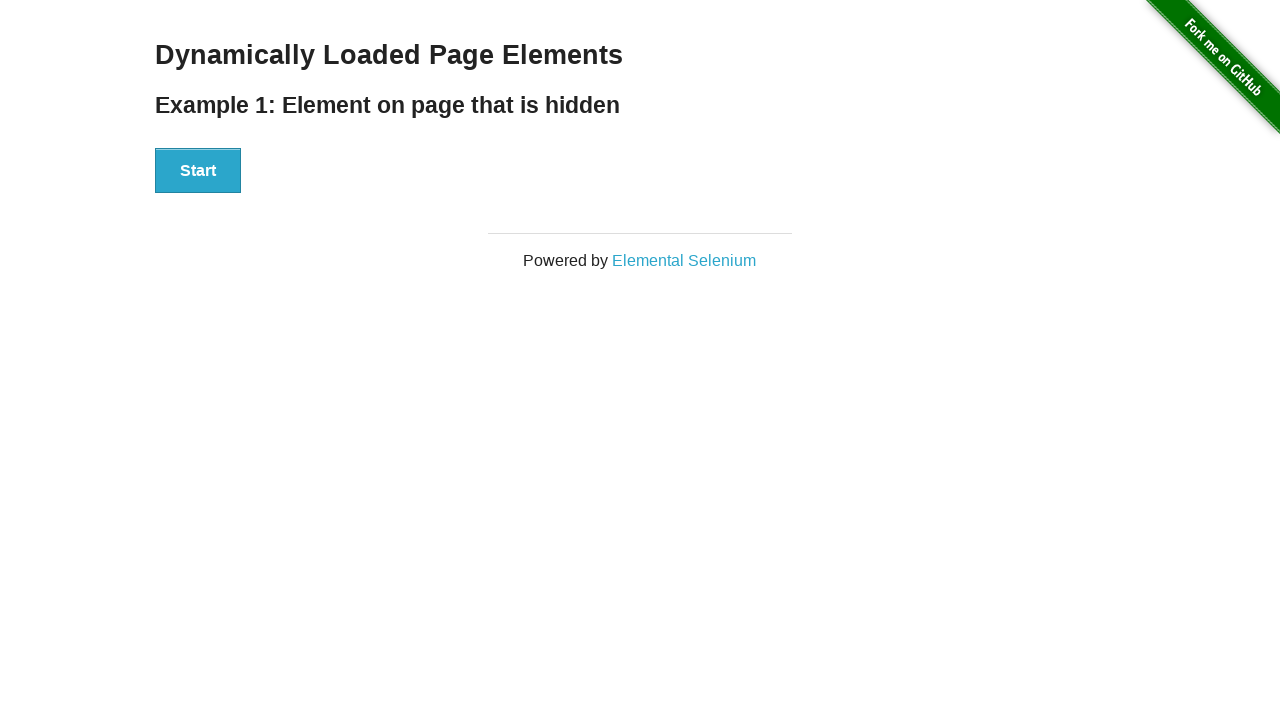

Clicked start button to trigger dynamic content loading at (198, 171) on #start button
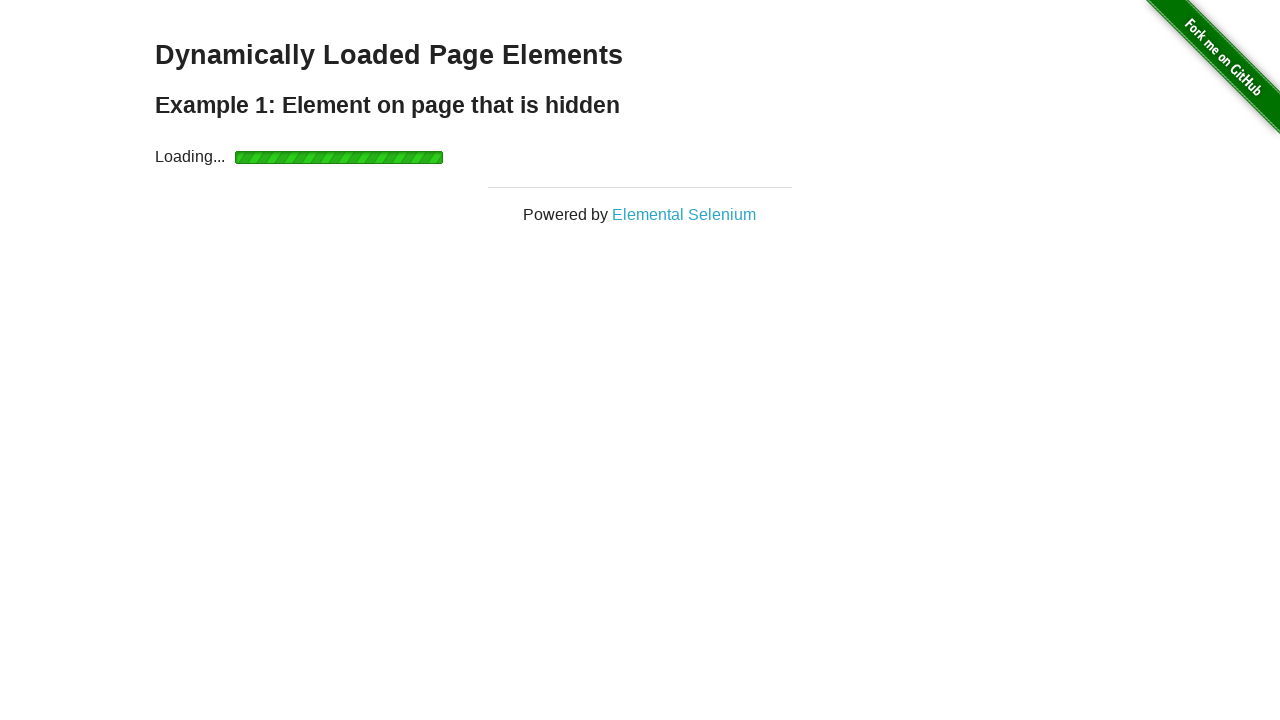

Dynamic content finished loading and finish element became visible
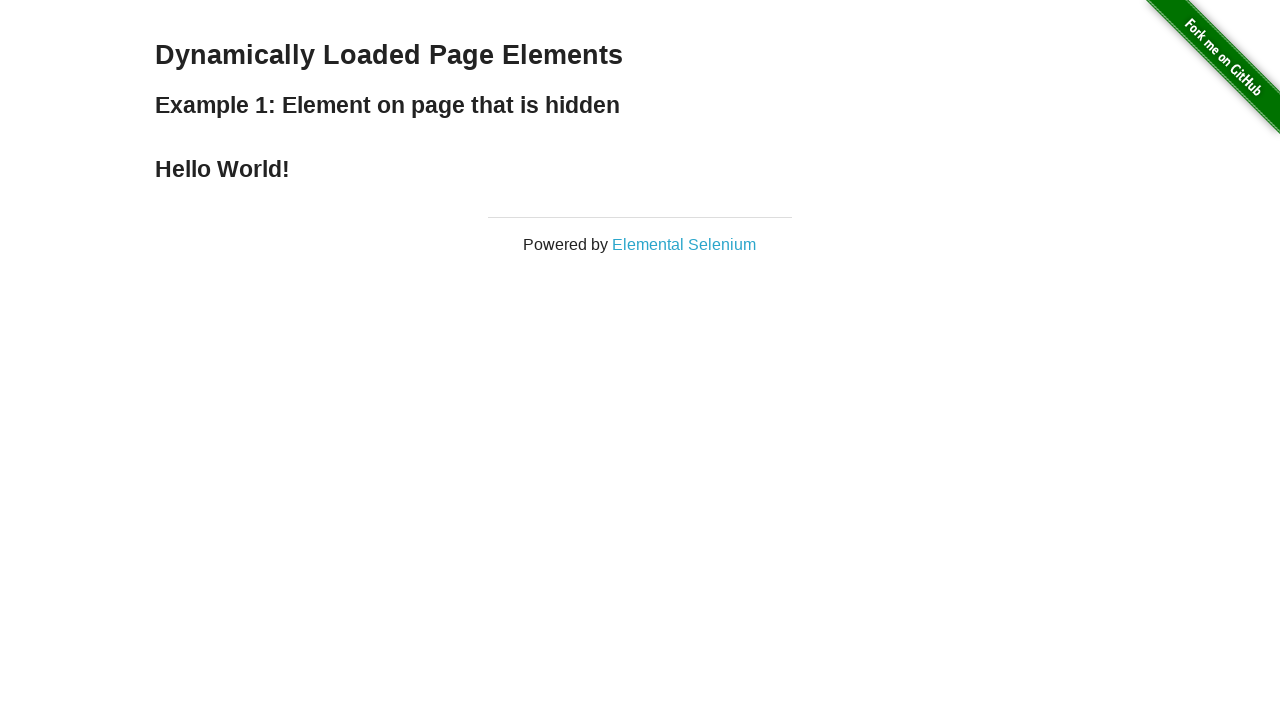

Verified that the finish element is visible
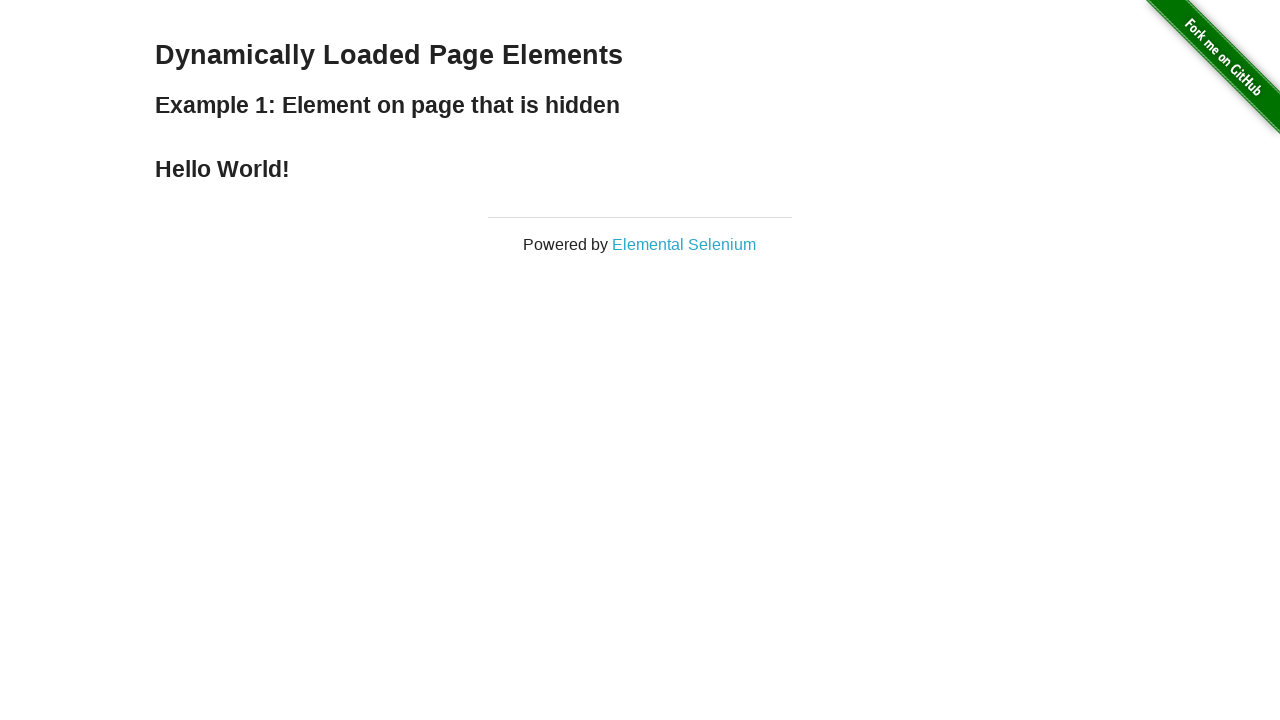

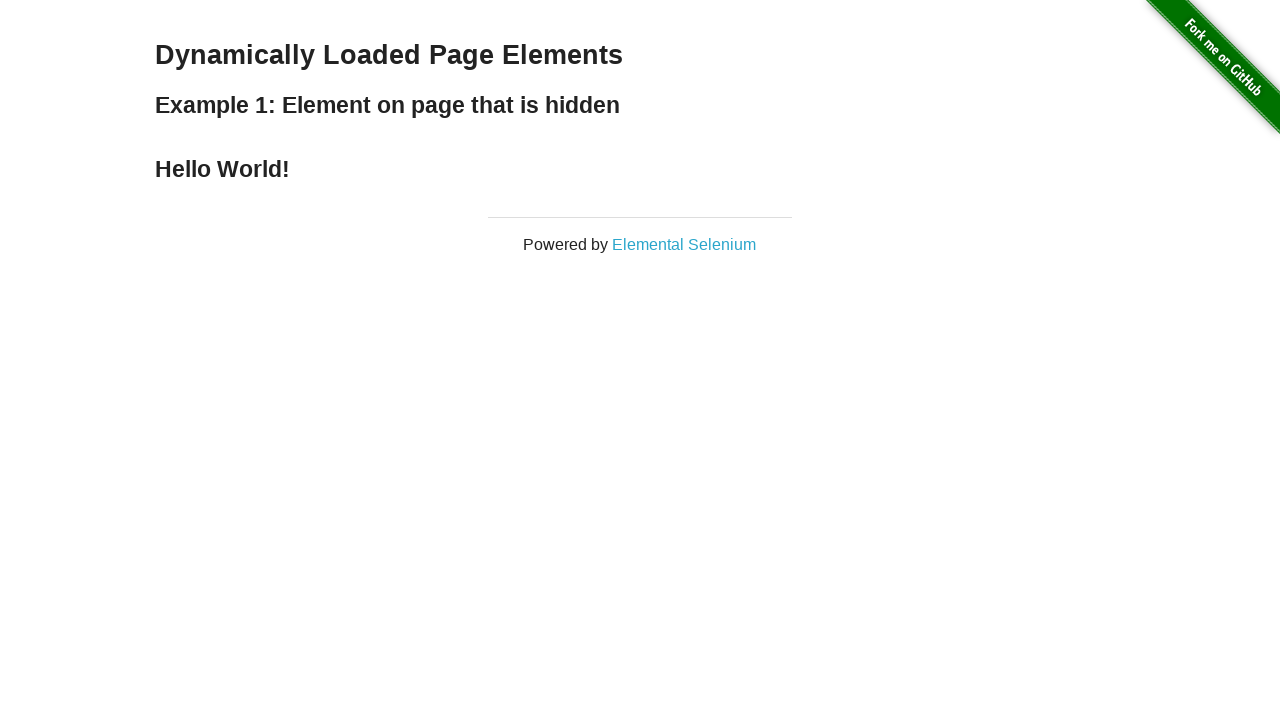